Tests that the text input field clears after adding a todo item

Starting URL: https://demo.playwright.dev/todomvc

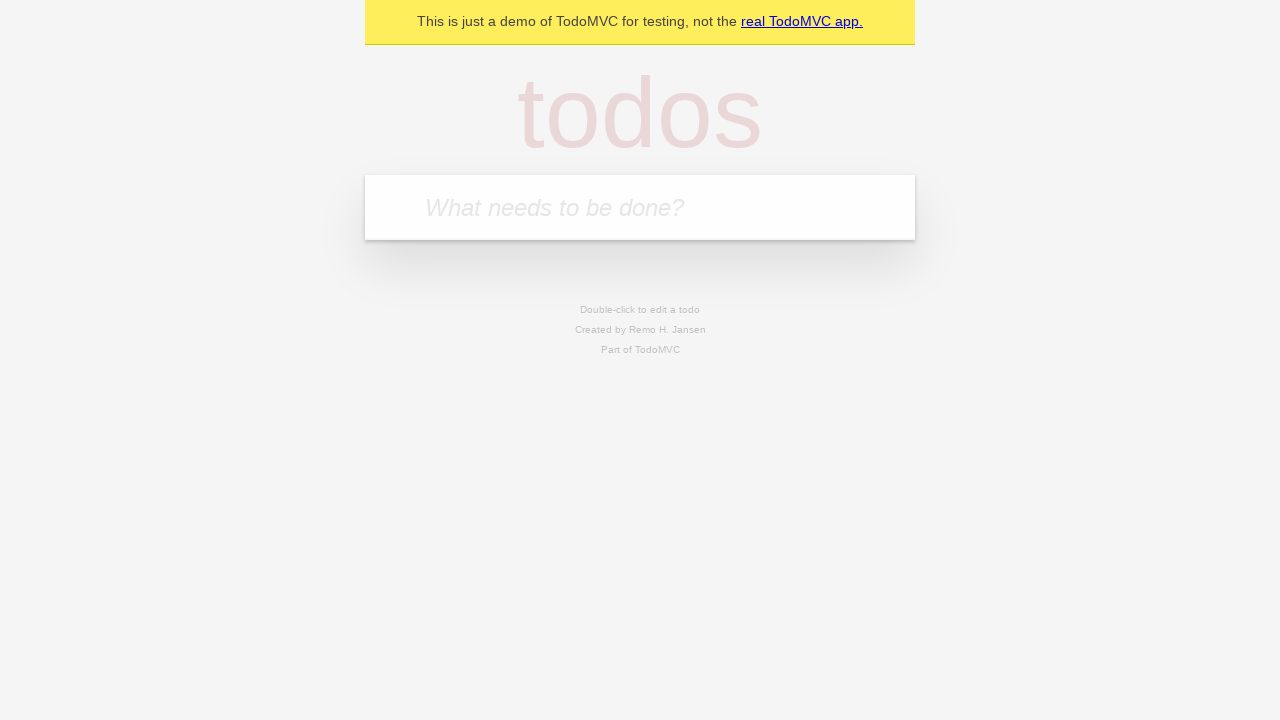

Filled input field with 'buy some cheese' on internal:attr=[placeholder="What needs to be done?"i]
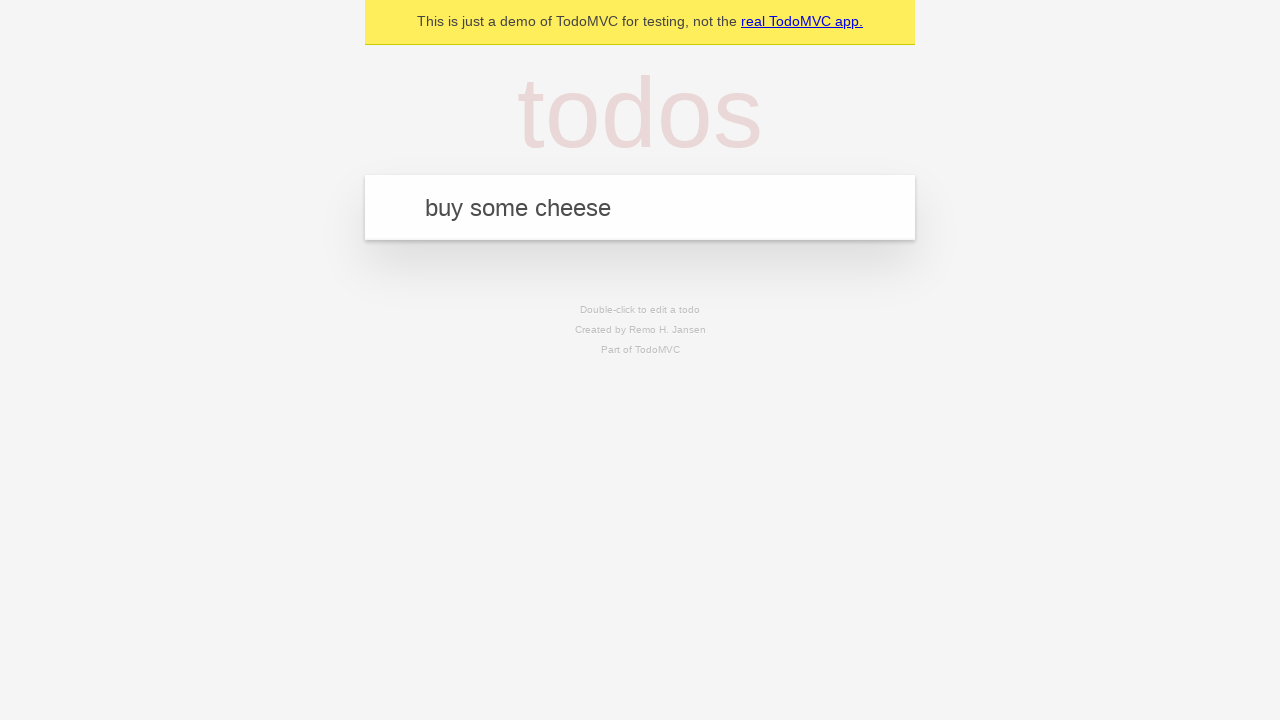

Pressed Enter to add todo item on internal:attr=[placeholder="What needs to be done?"i]
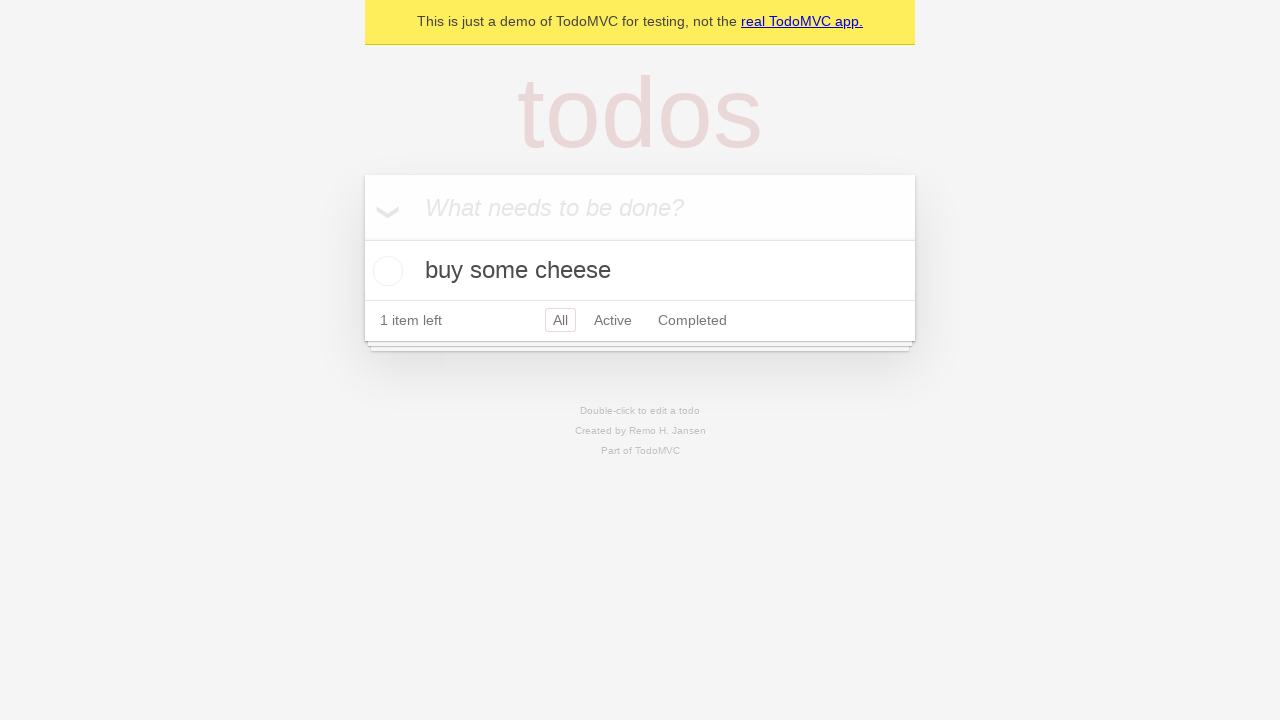

Todo item appeared in the list
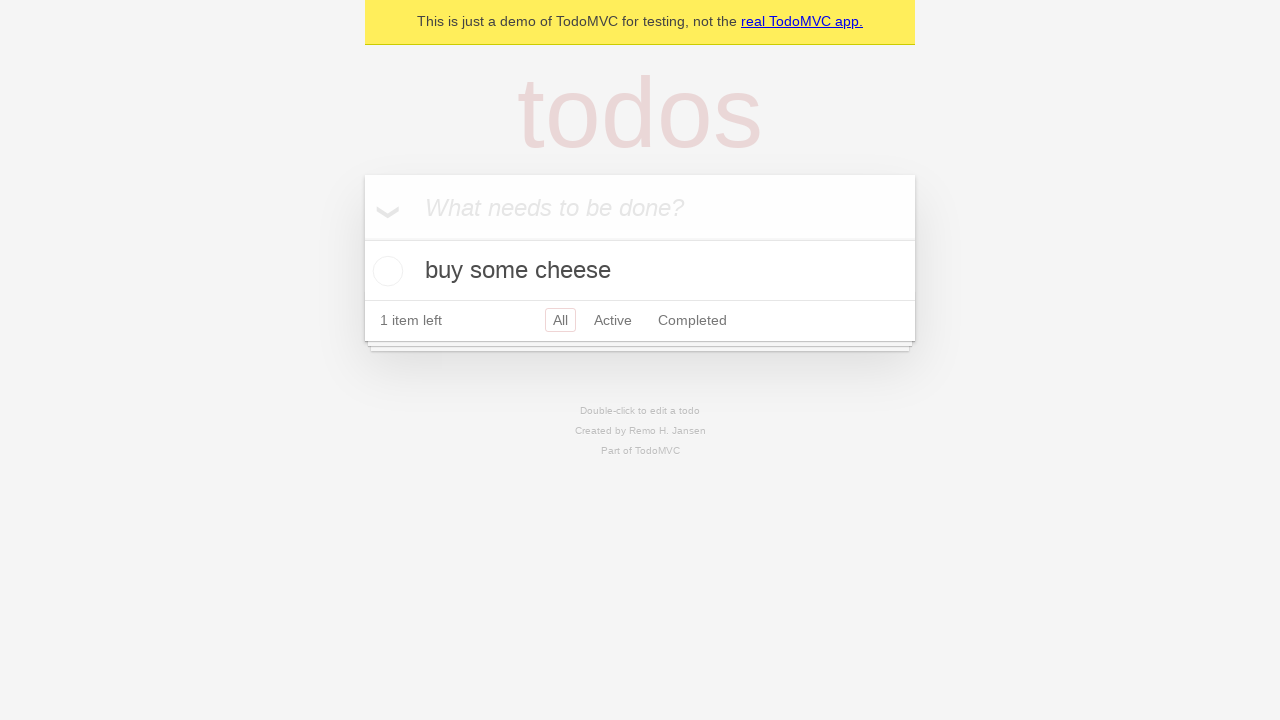

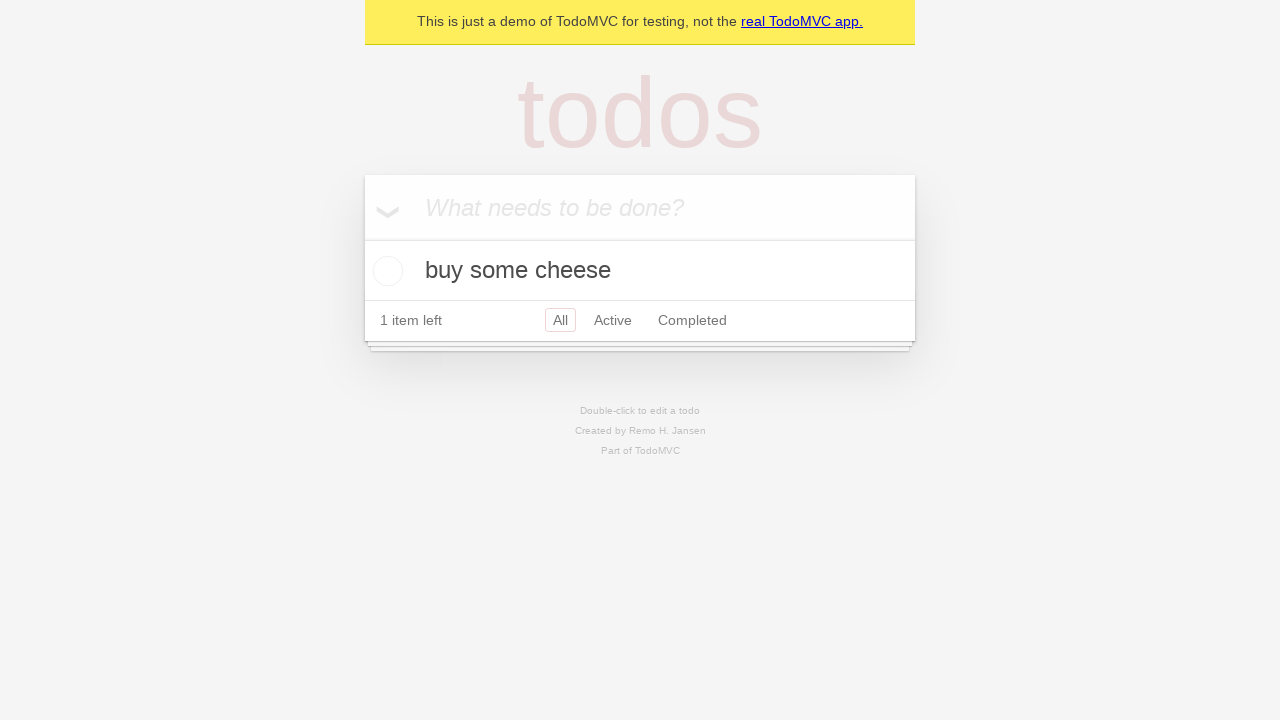